Tests radio button functionality on the DemoQA site by clicking different radio button options and verifying the selection messages

Starting URL: https://demoqa.com/radio-button

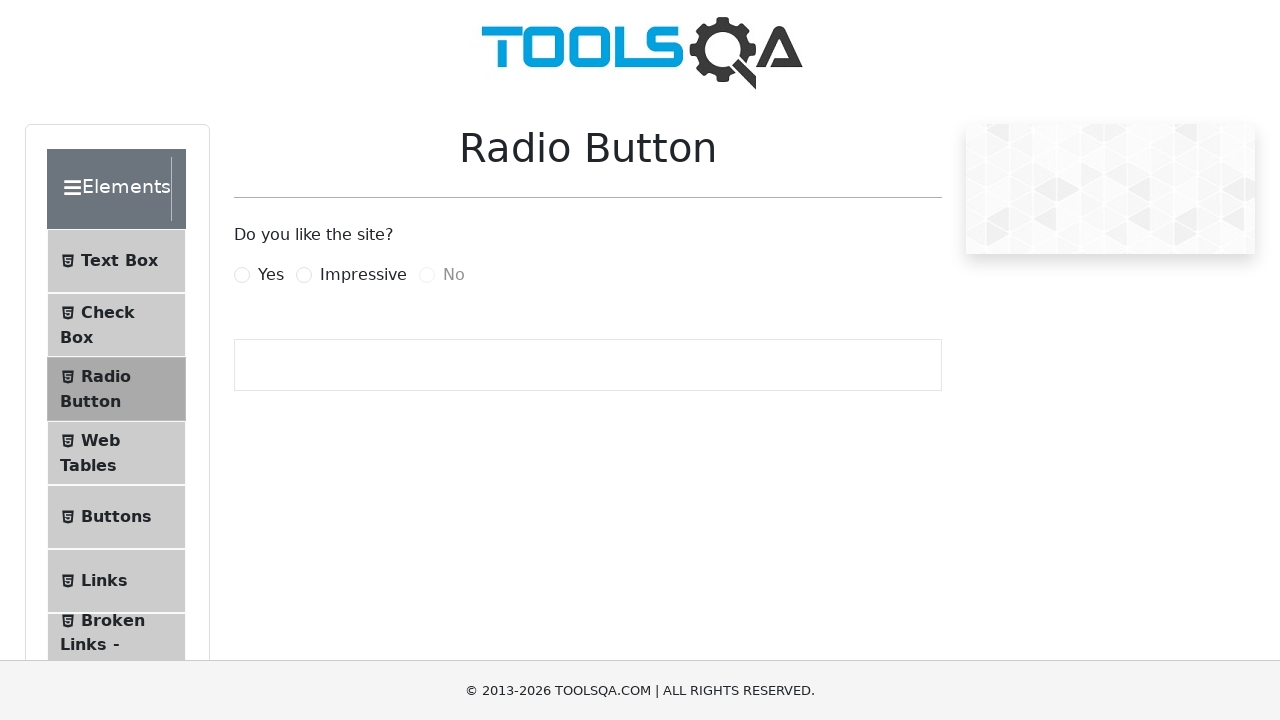

Clicked 'Yes' radio button at (271, 275) on label[for='yesRadio']
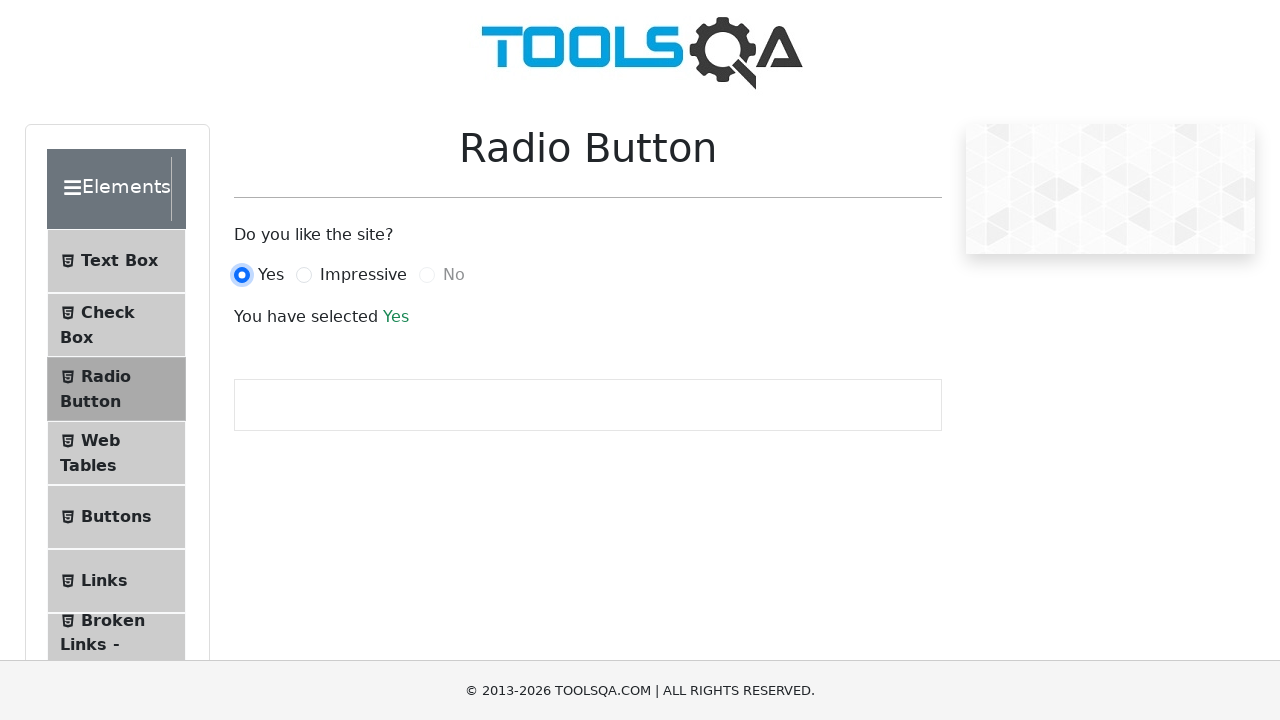

Verified selection message appeared after clicking 'Yes'
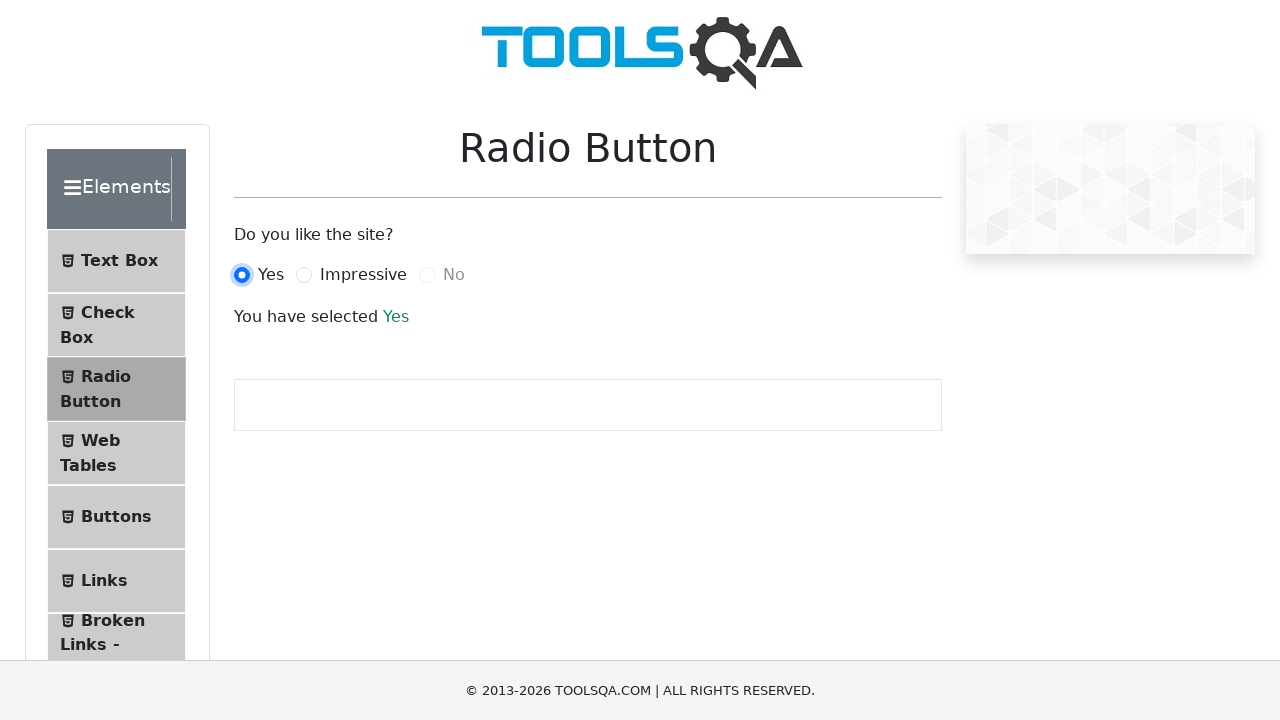

Clicked 'Impressive' radio button at (363, 275) on label[for='impressiveRadio']
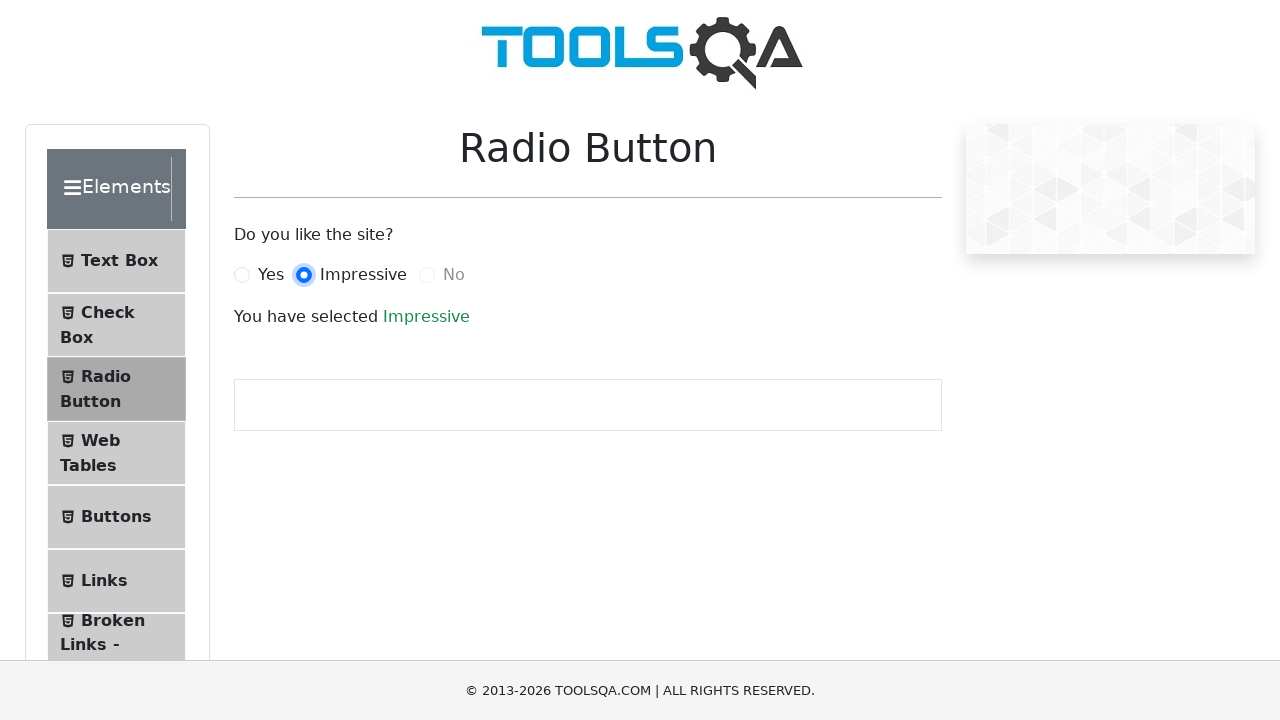

Verified selection message updated after clicking 'Impressive'
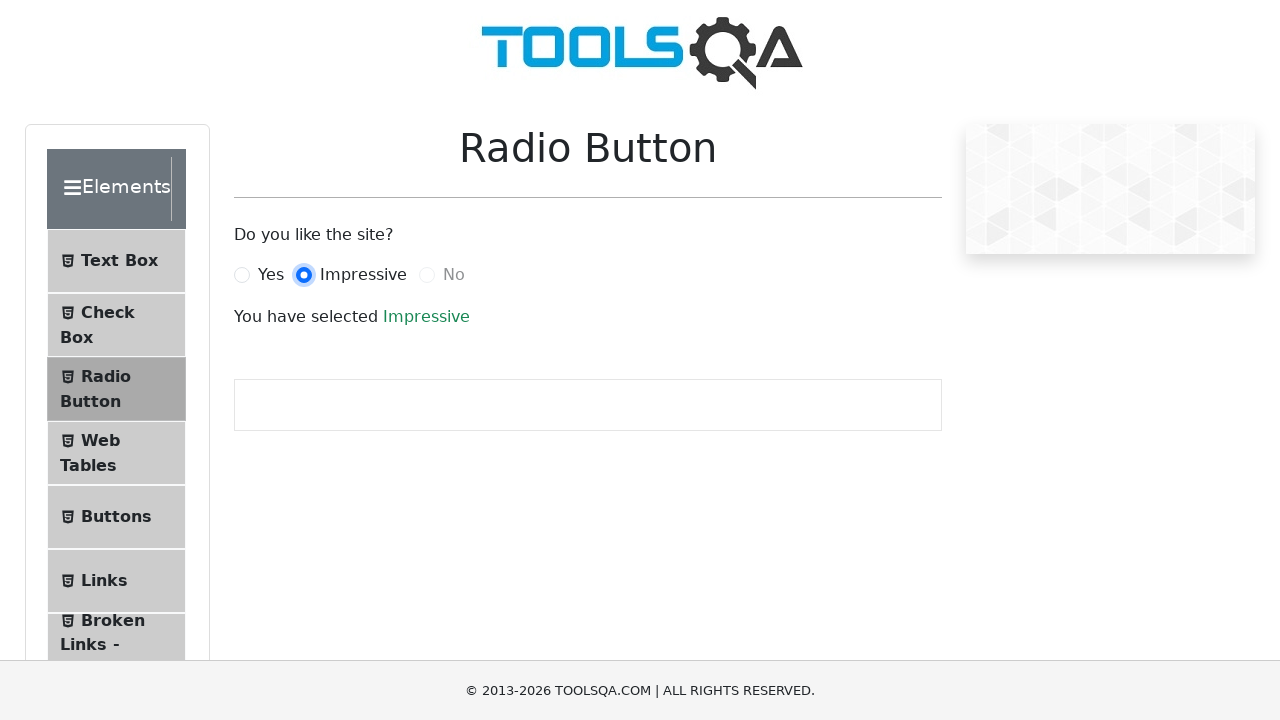

Attempted to click disabled 'No' radio button with force=True at (454, 275) on label[for='noRadio']
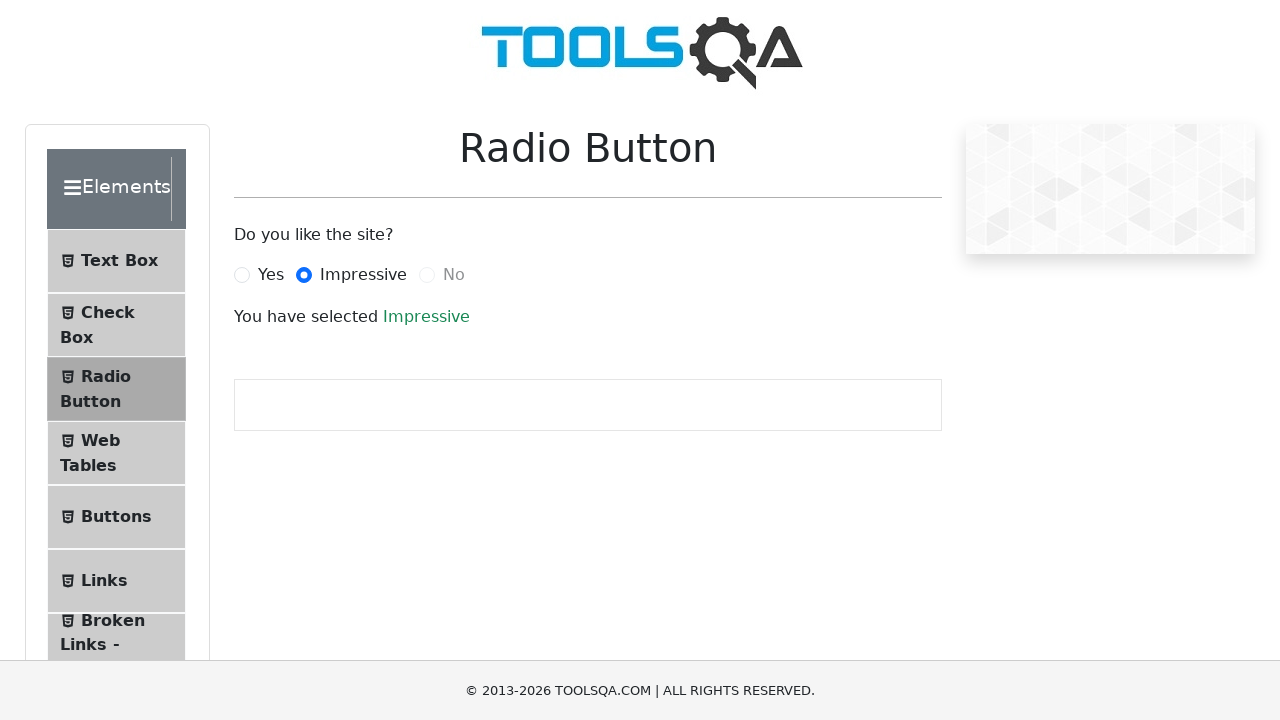

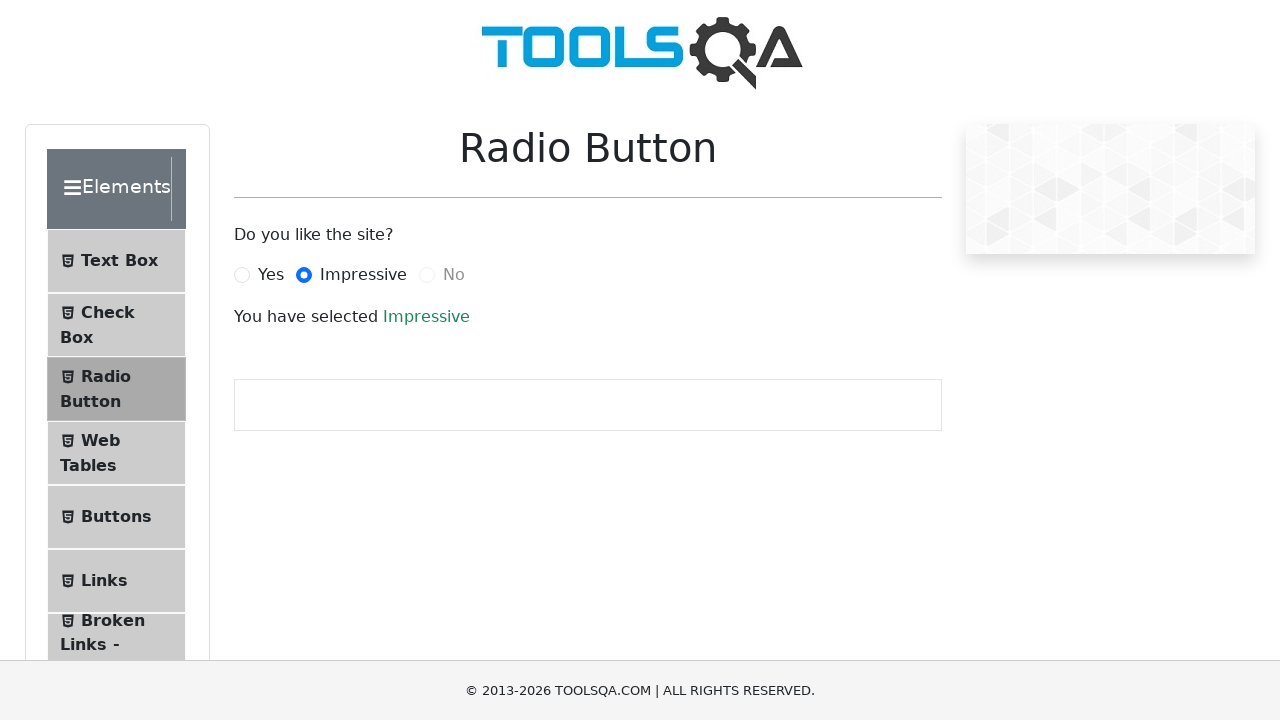